Tests various button properties and interactions on the LeafGround button demo page, including checking if buttons are disabled, getting button positions and dimensions, colors, and clicking a button to navigate to the dashboard

Starting URL: https://leafground.com/button.xhtml

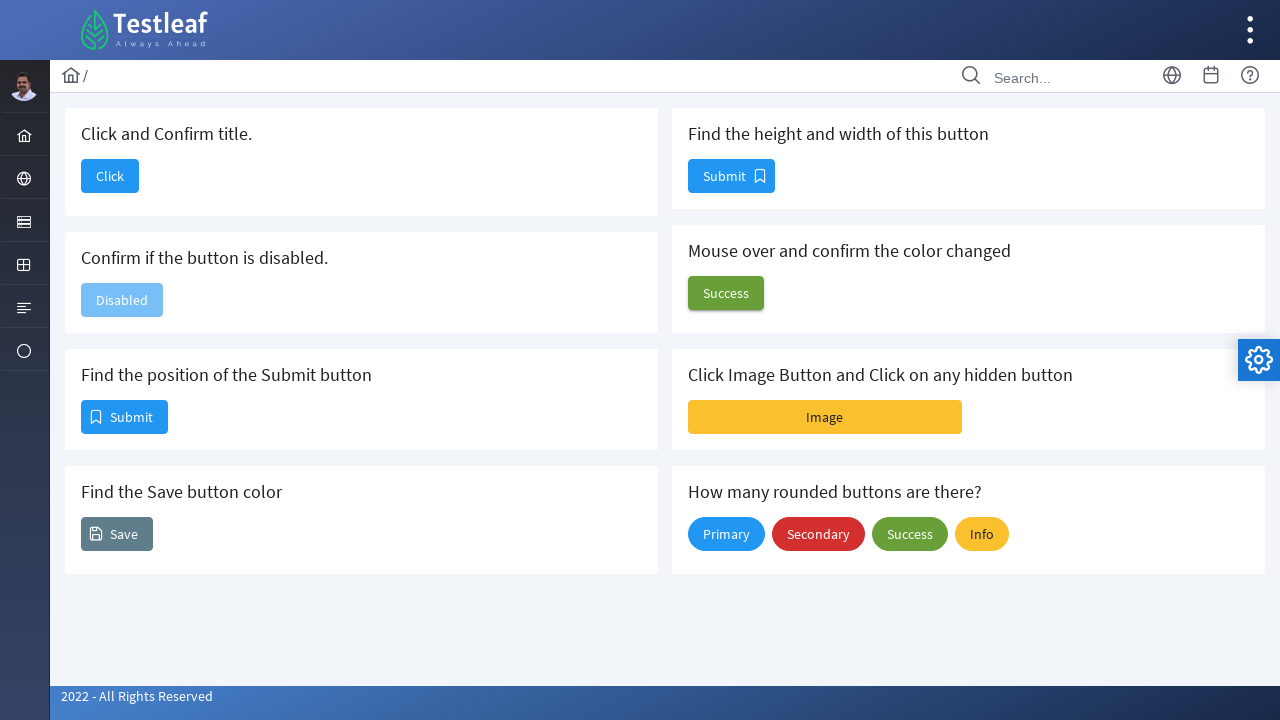

Located the disabled button header element
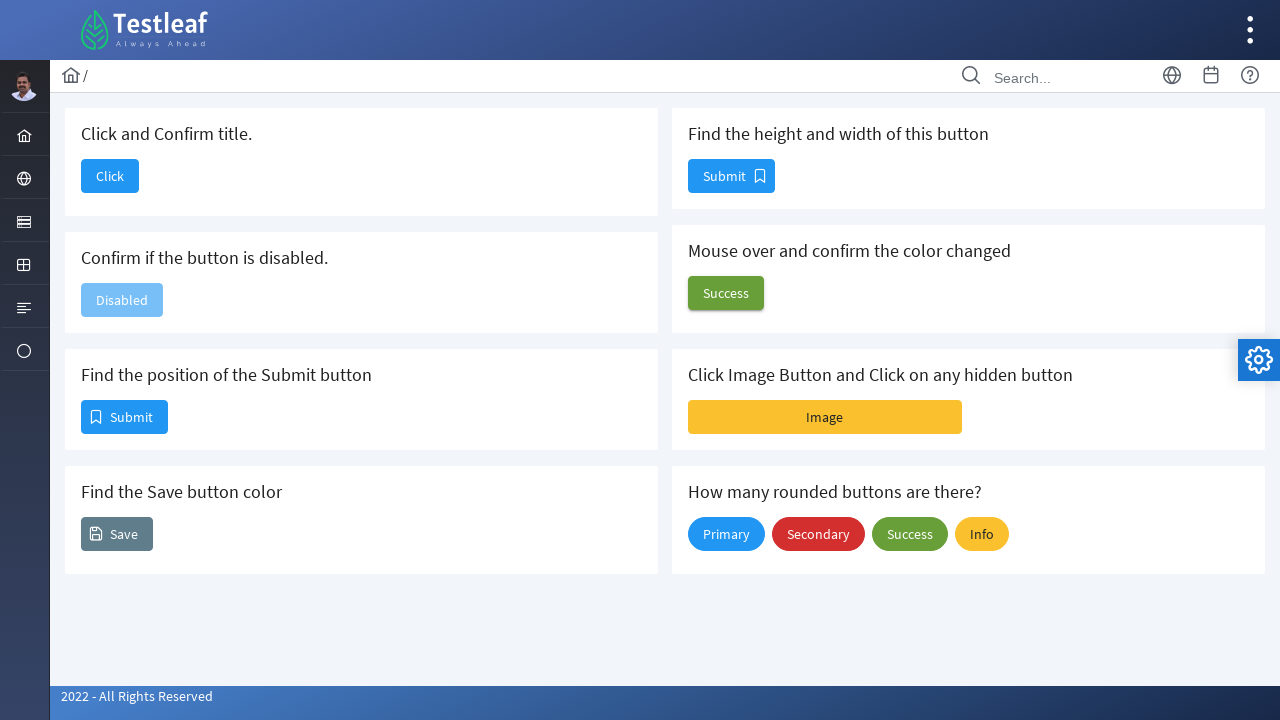

Retrieved disabled button header text: Confirm if the button is disabled.
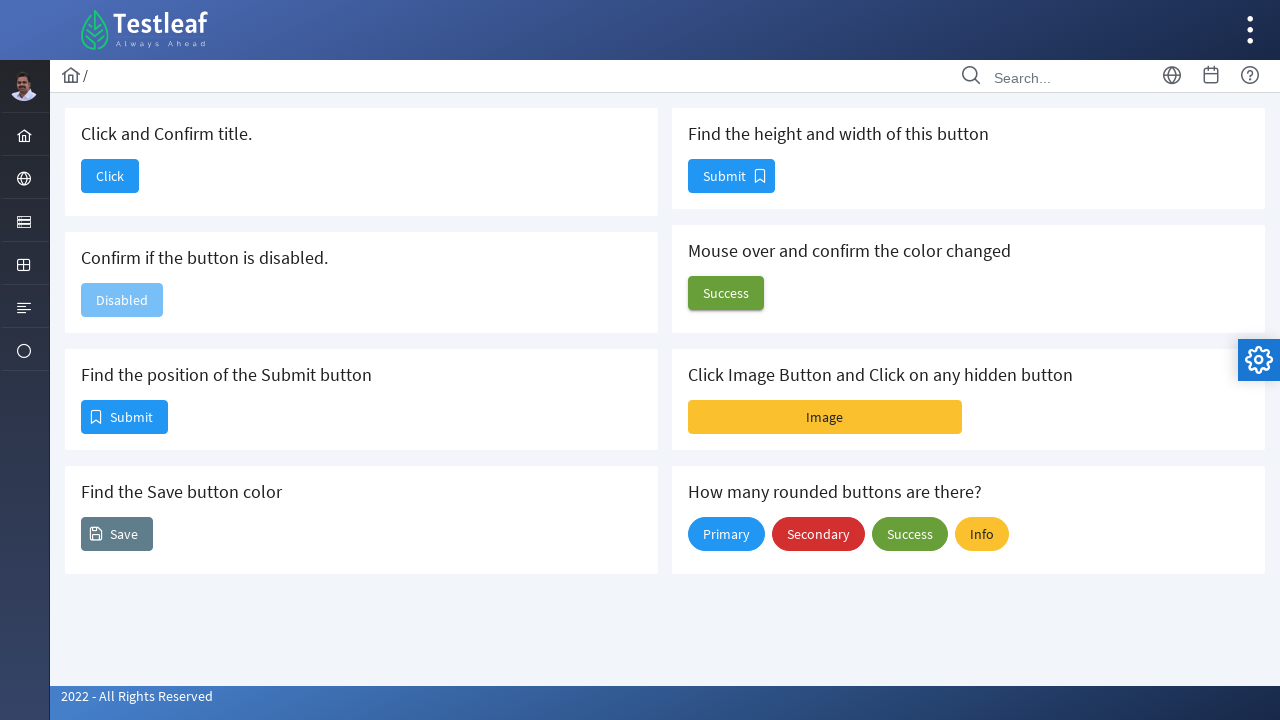

Located the disabled button element
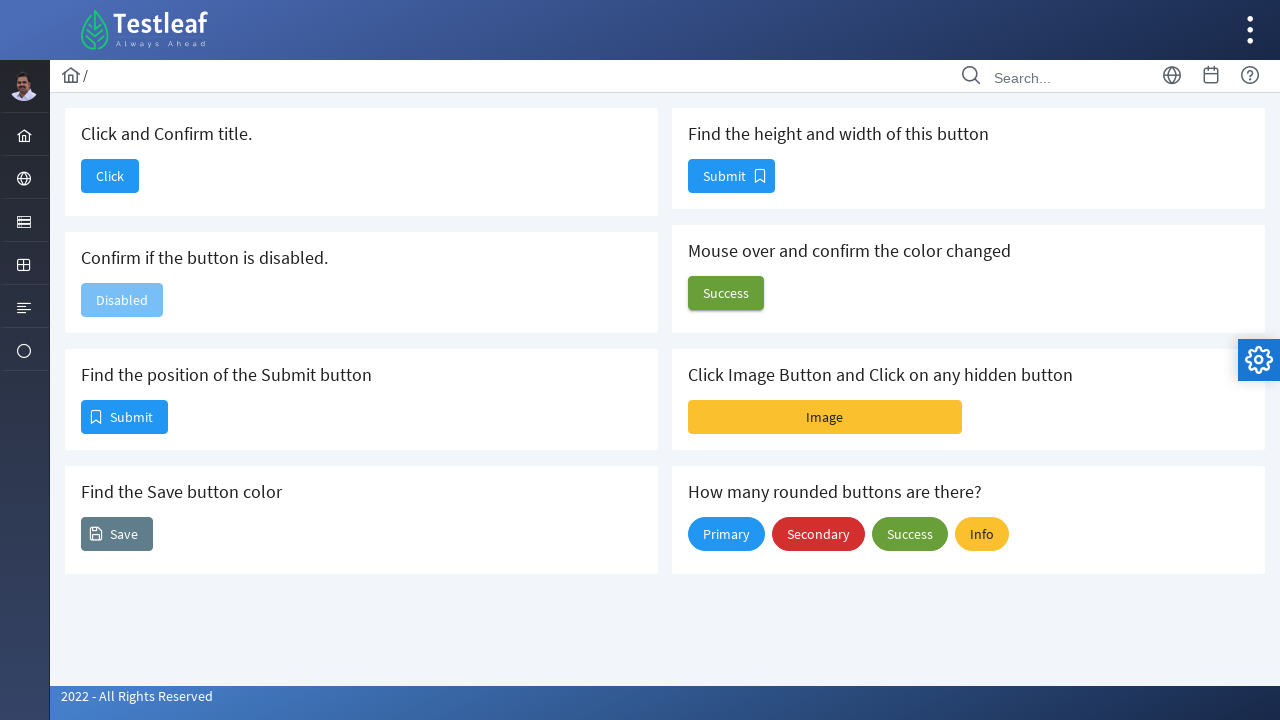

Verified that the button is disabled
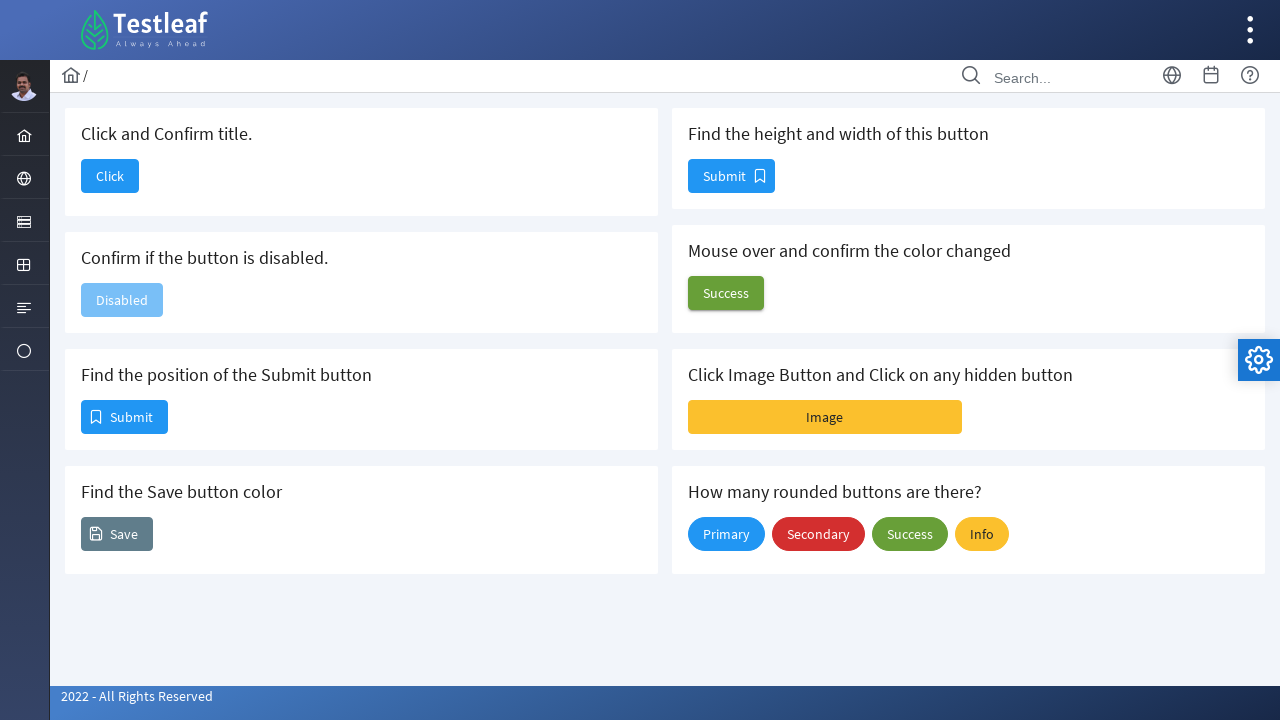

Located the position button element
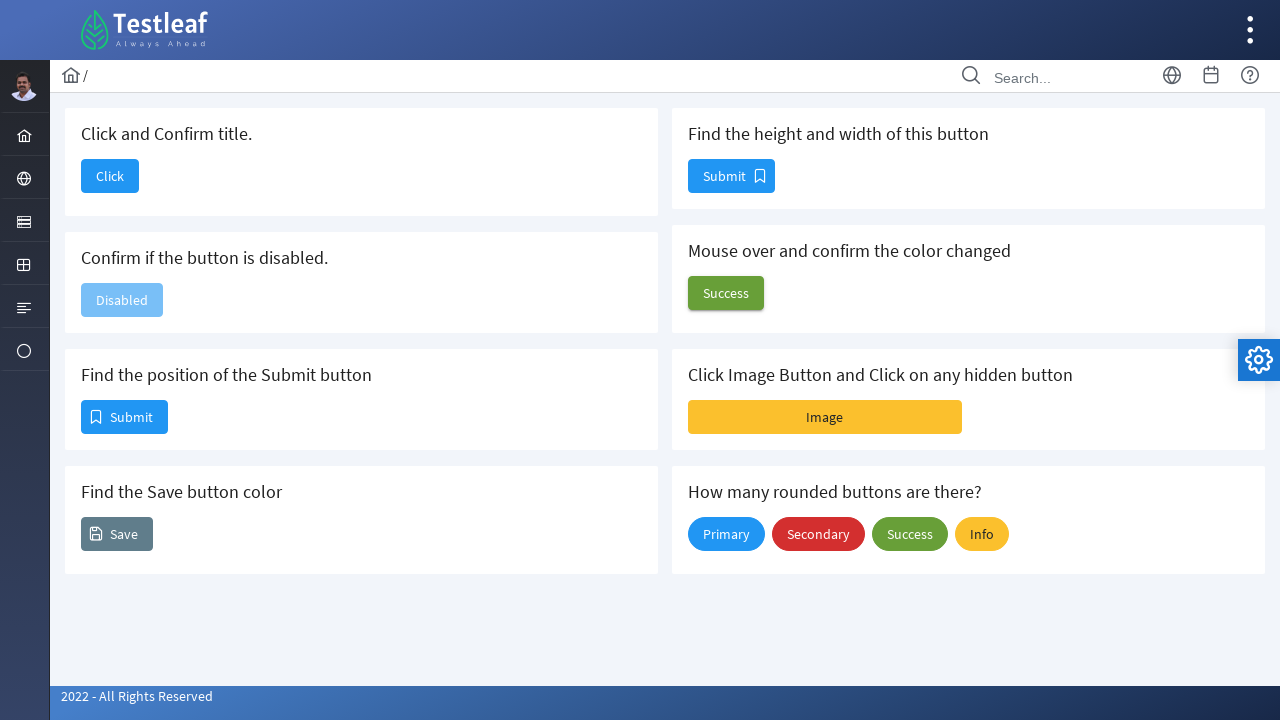

Retrieved bounding box for position button
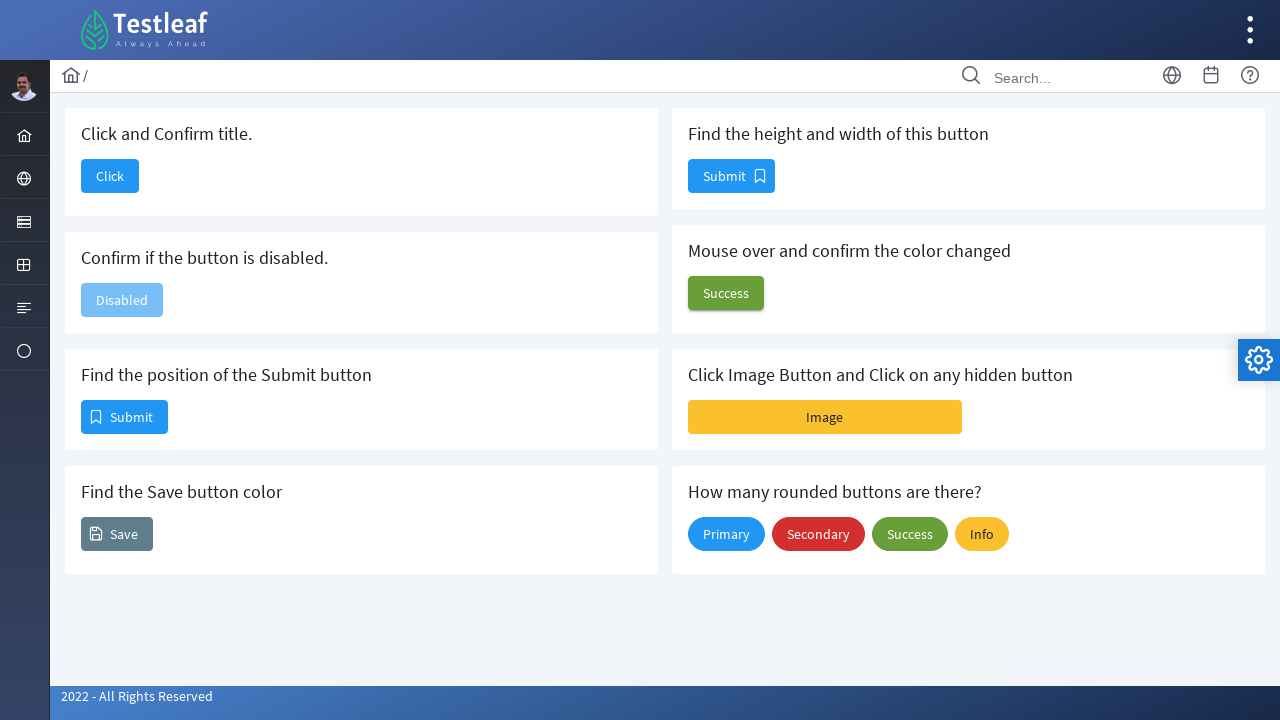

Retrieved button position - X: 81, Y: 400
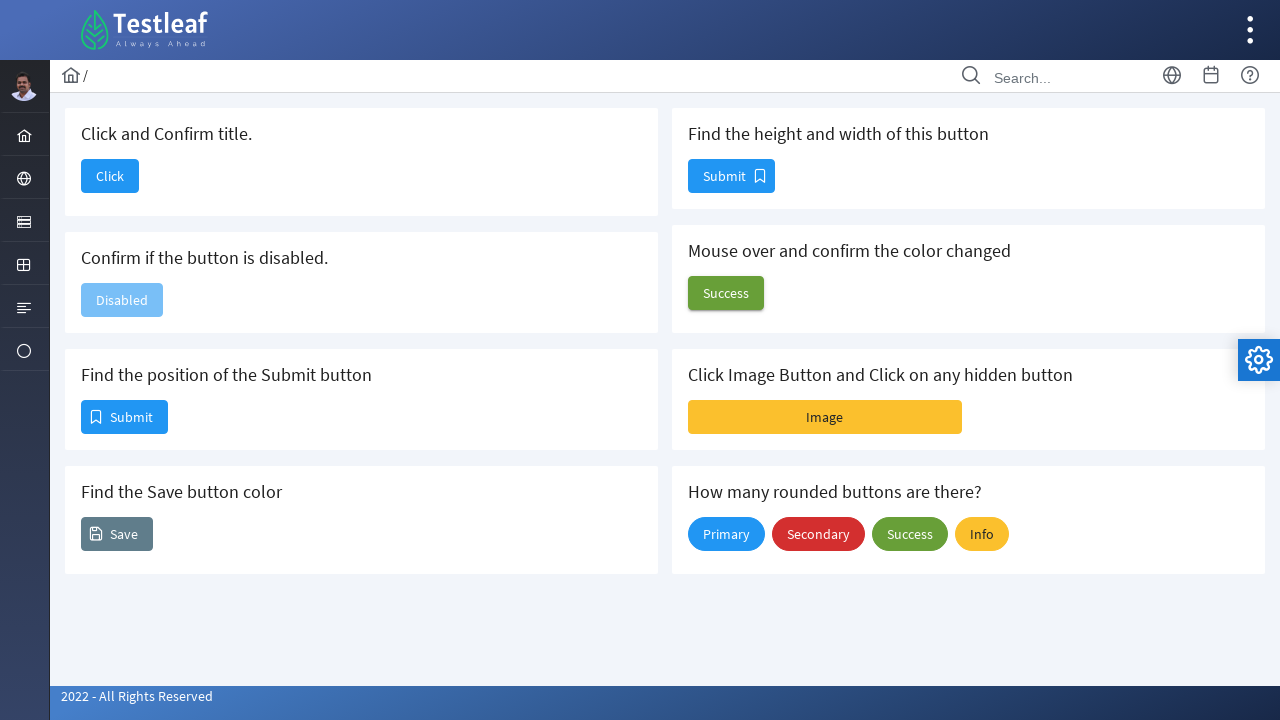

Retrieved button color: rgb(33, 150, 243)
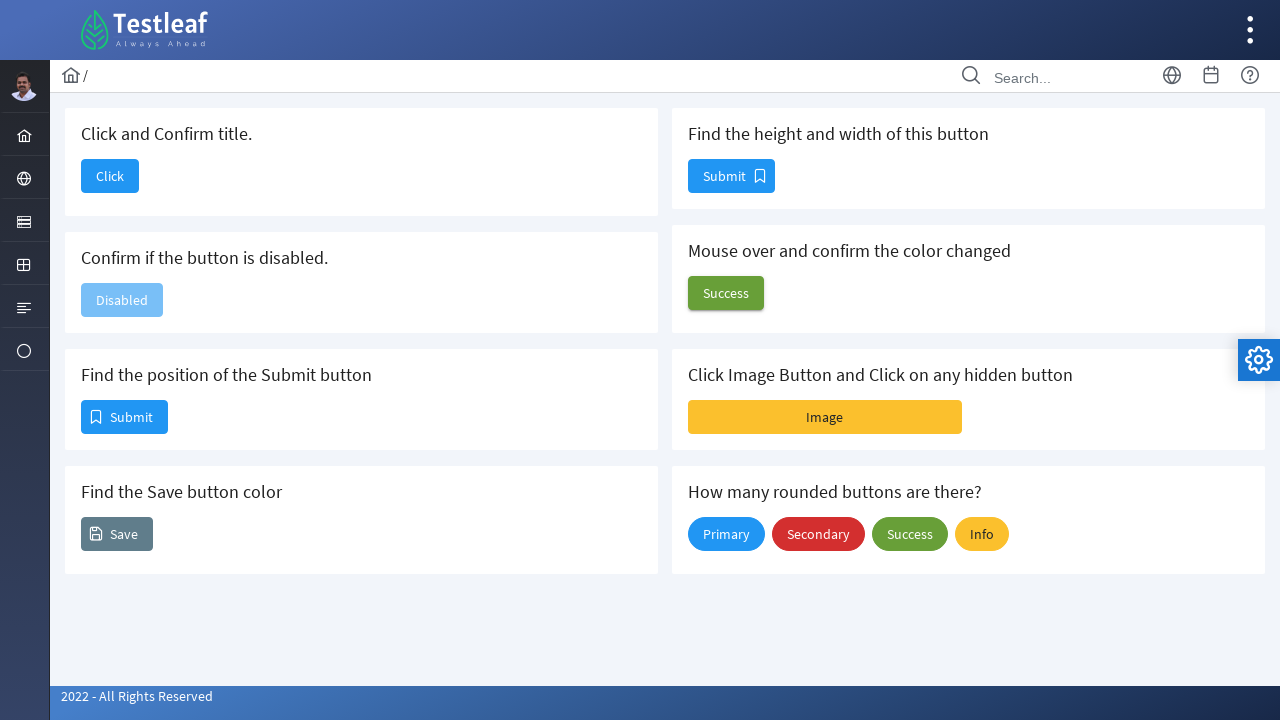

Located the height and width button element
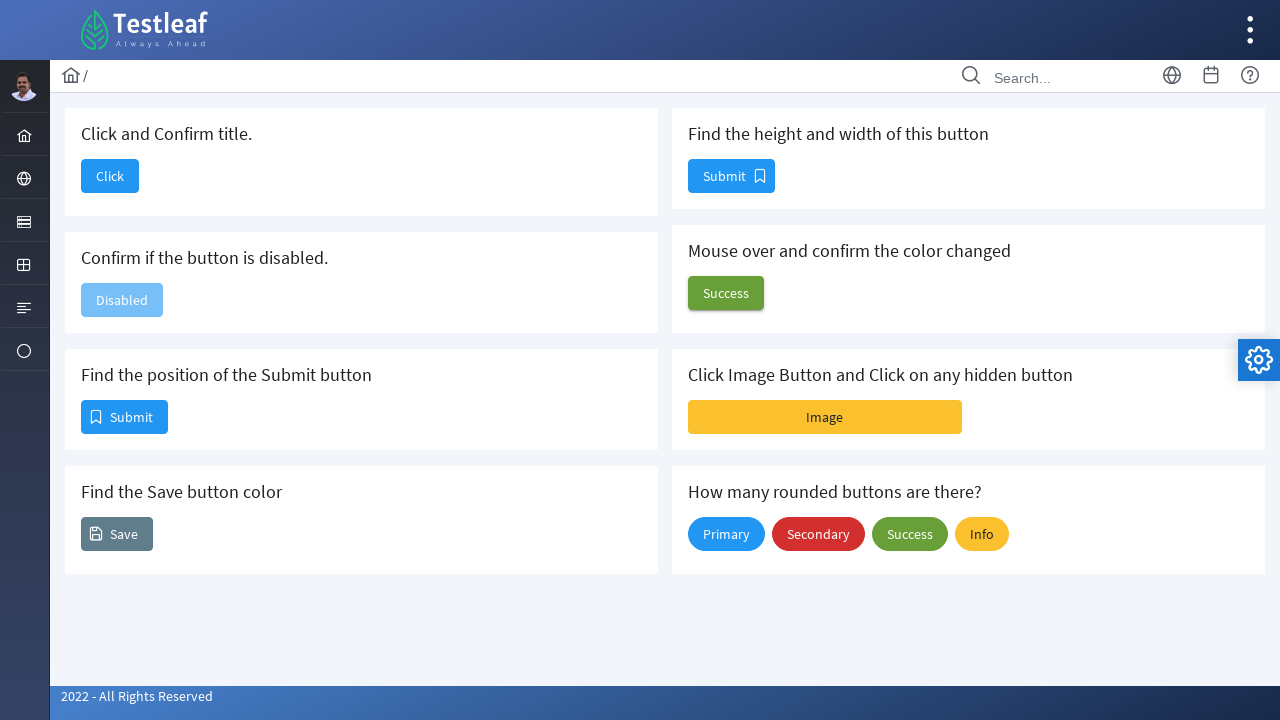

Retrieved bounding box for height and width button
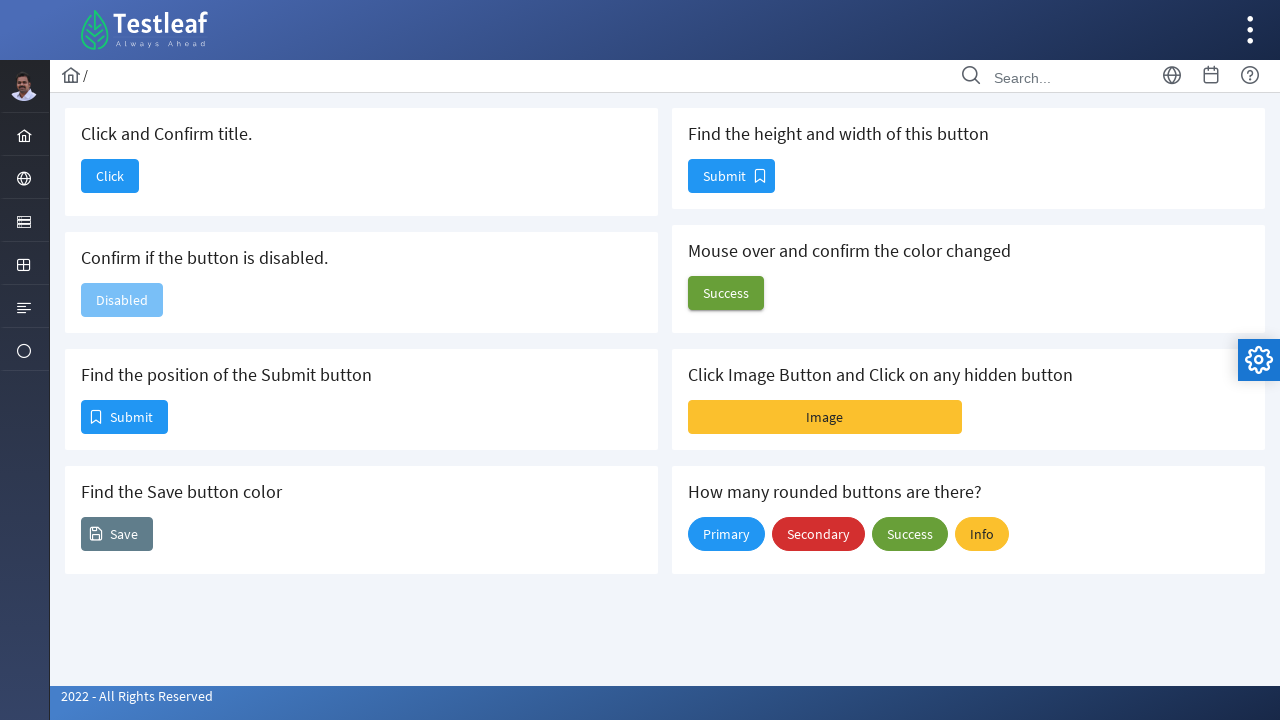

Retrieved button dimensions - Height: 34, Width: 87
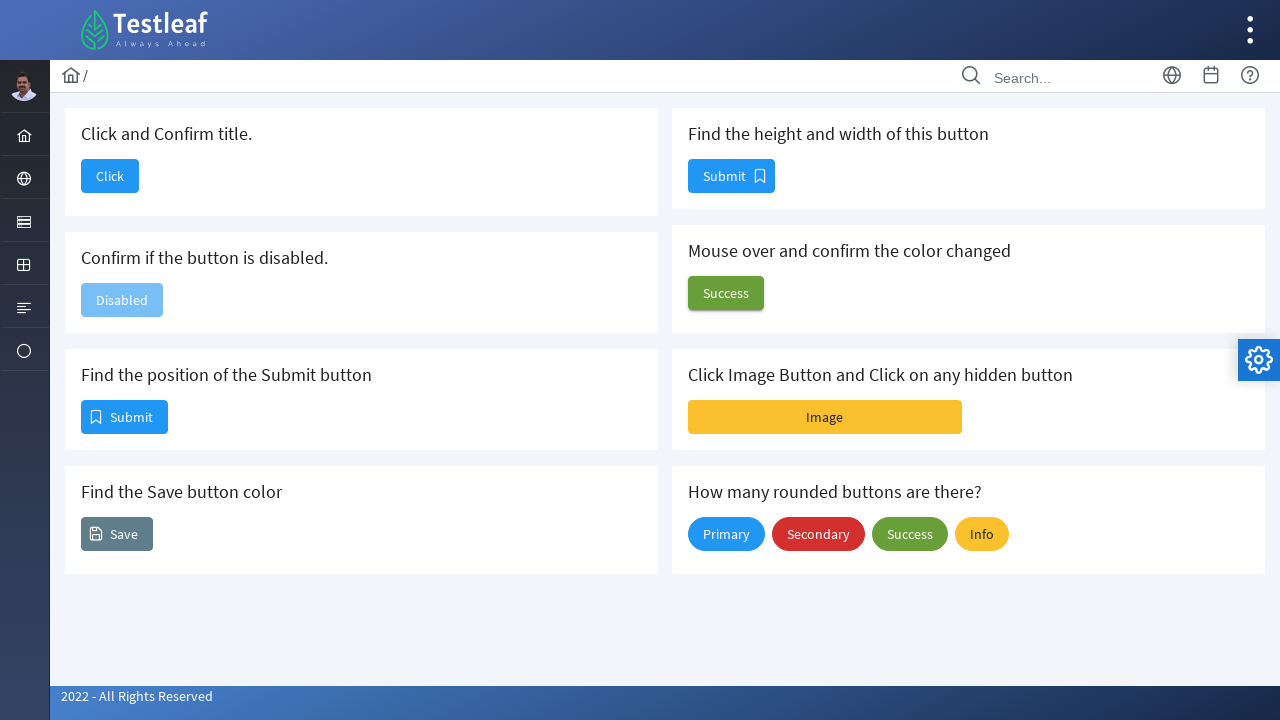

Located the save button element
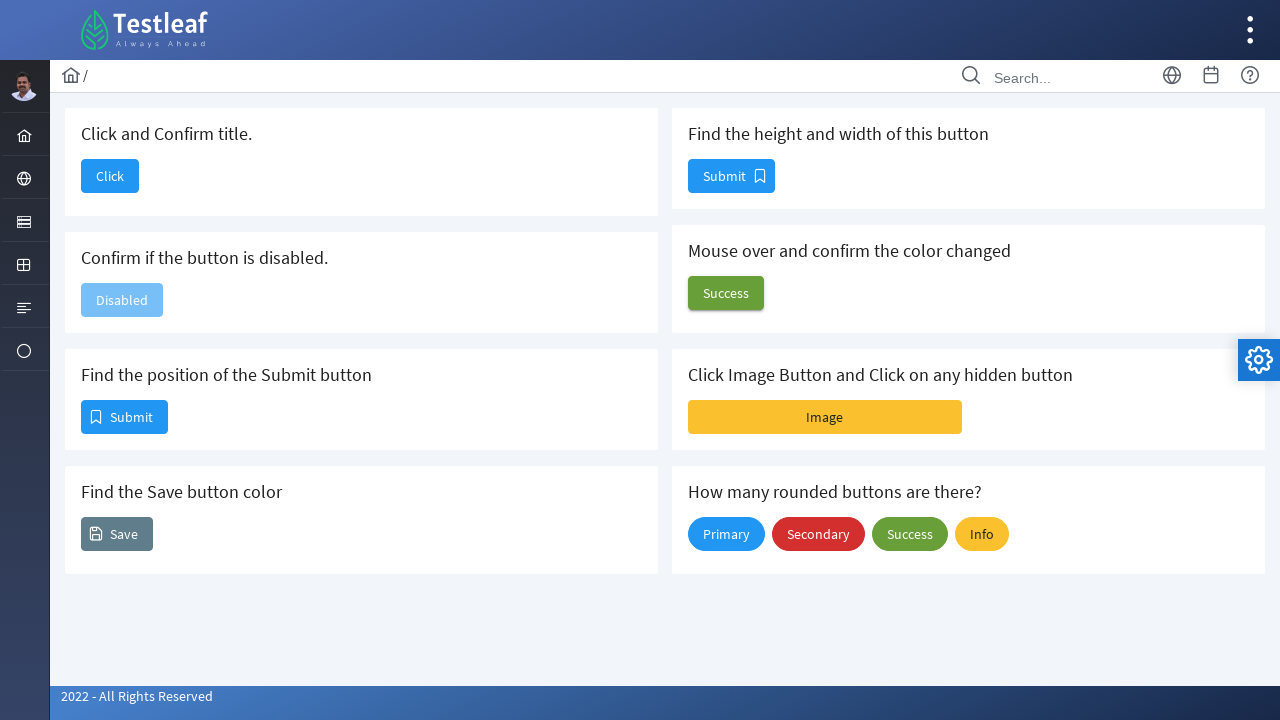

Retrieved save button color: rgb(96, 125, 139)
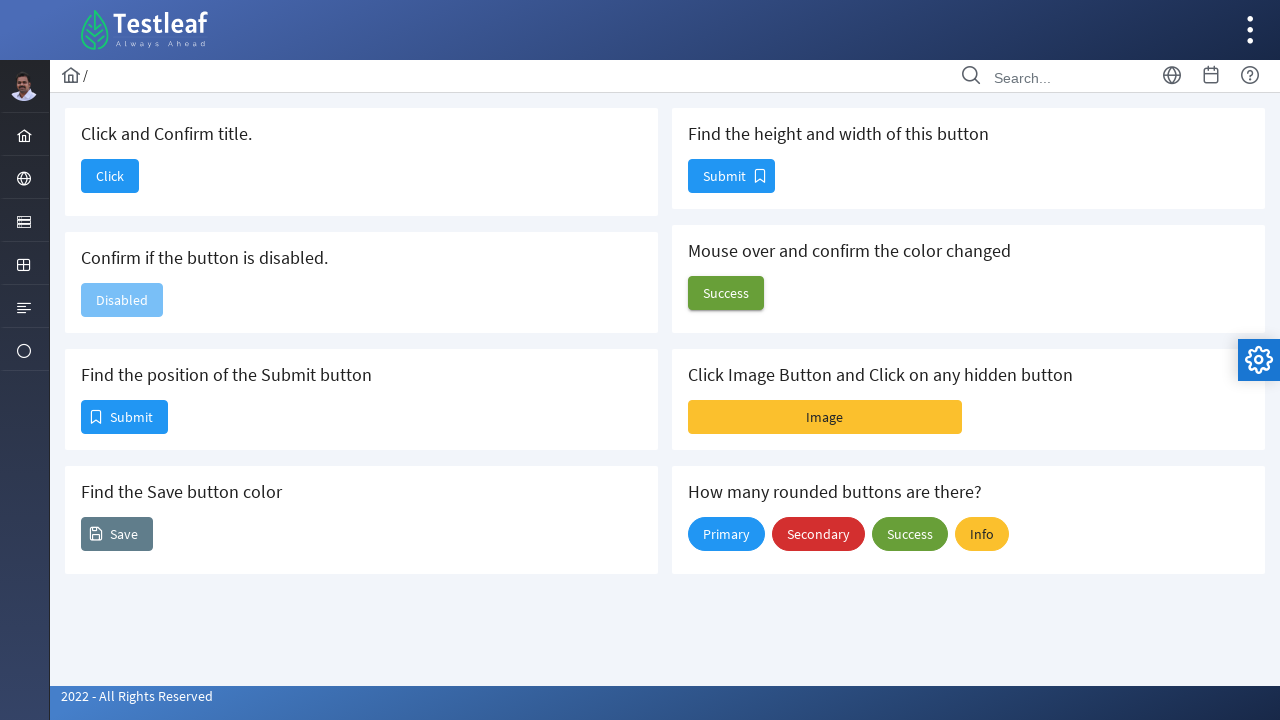

Located the click button header element
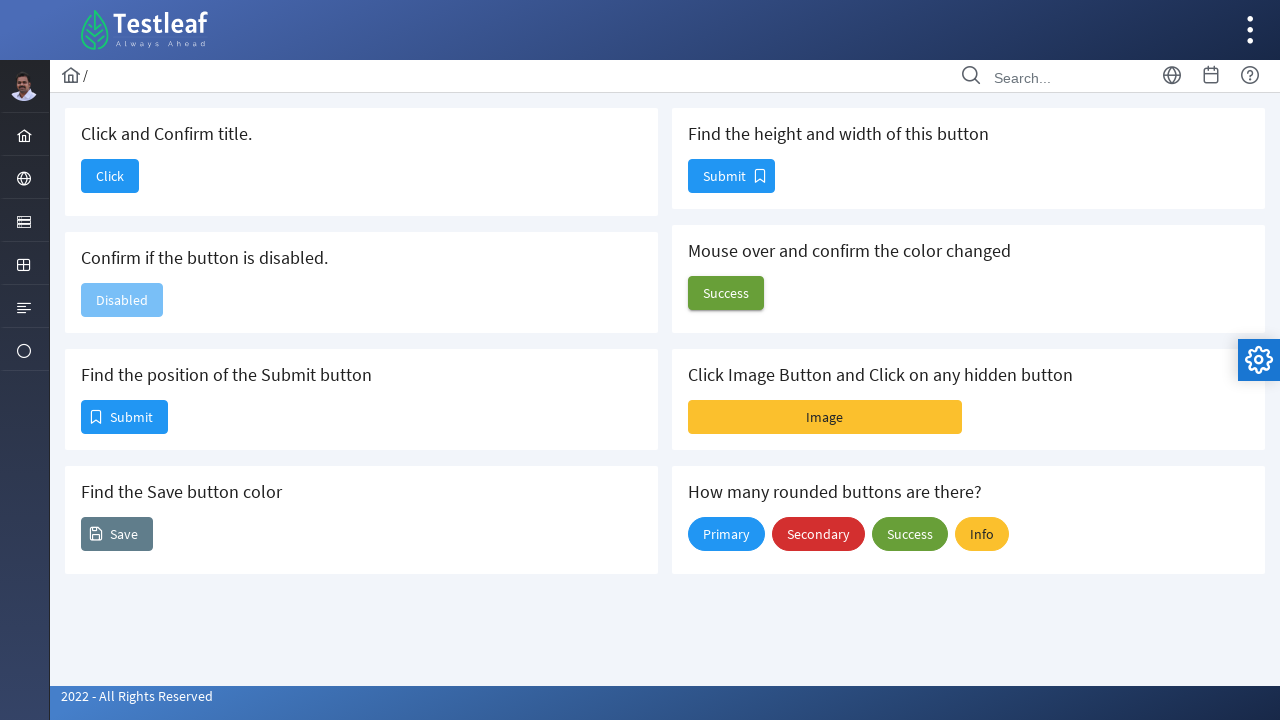

Retrieved click button header text: Click and Confirm title.
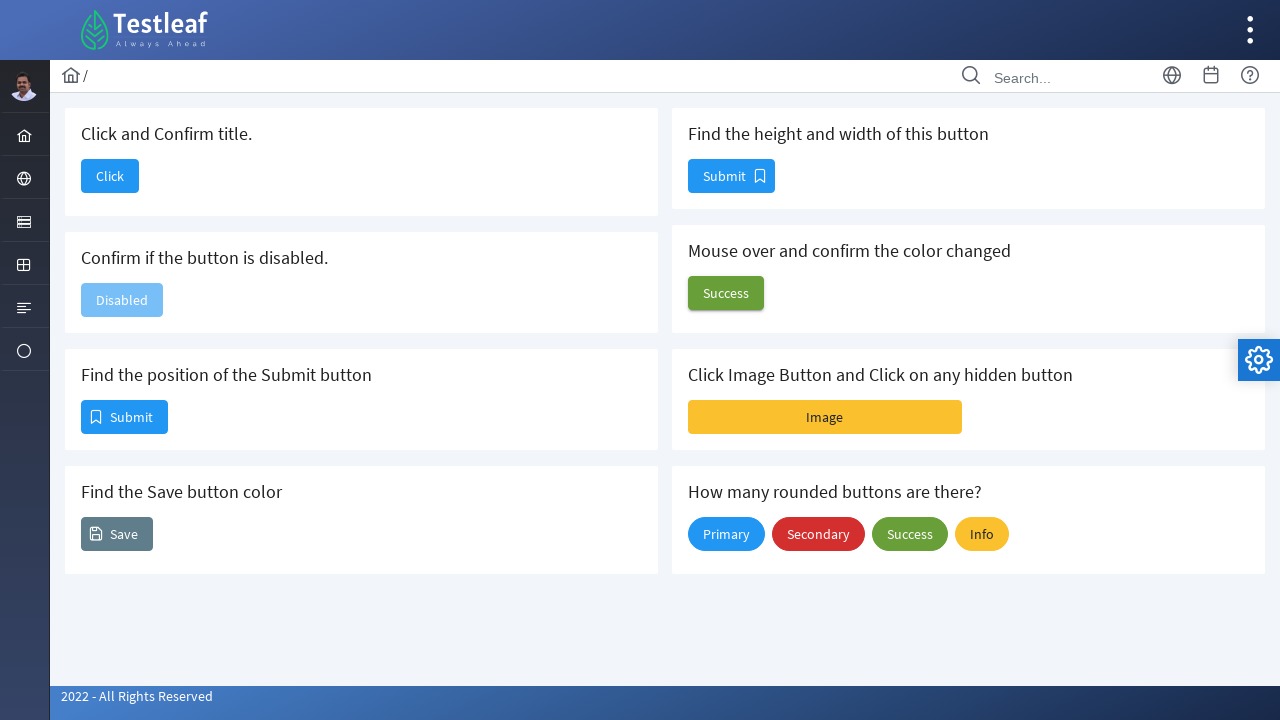

Located the click button element
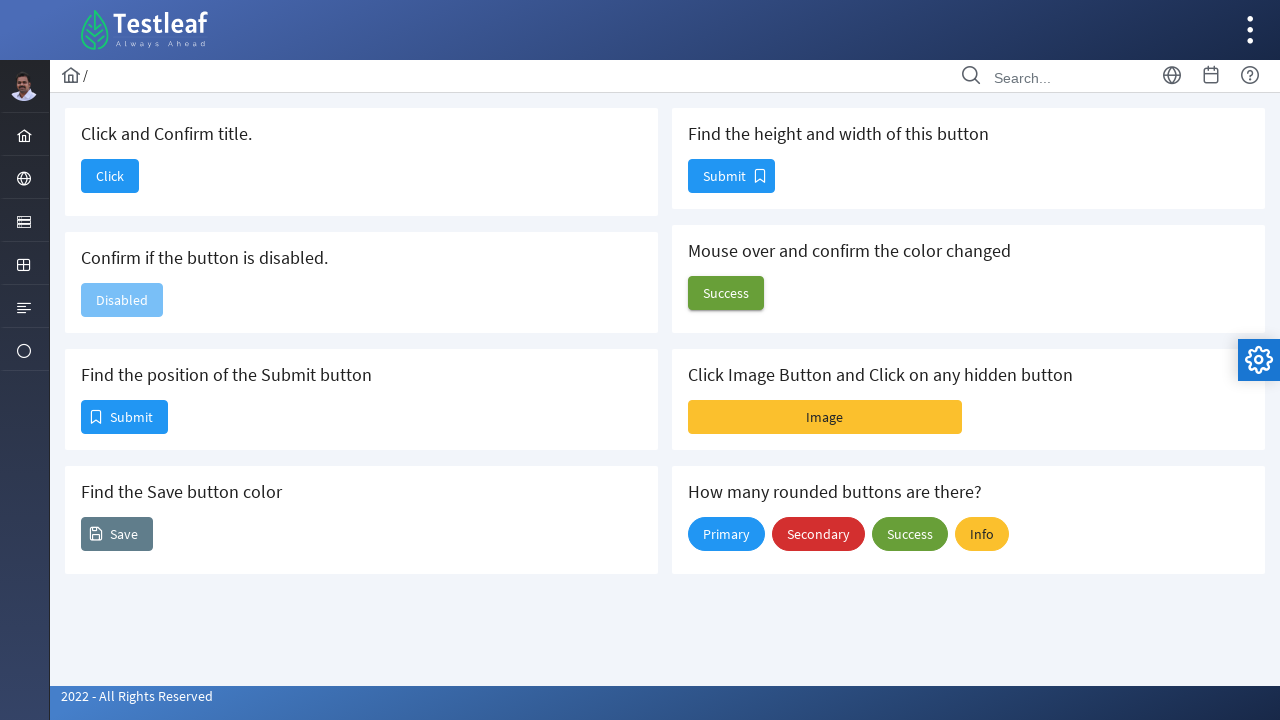

Checked if click button is visible: True
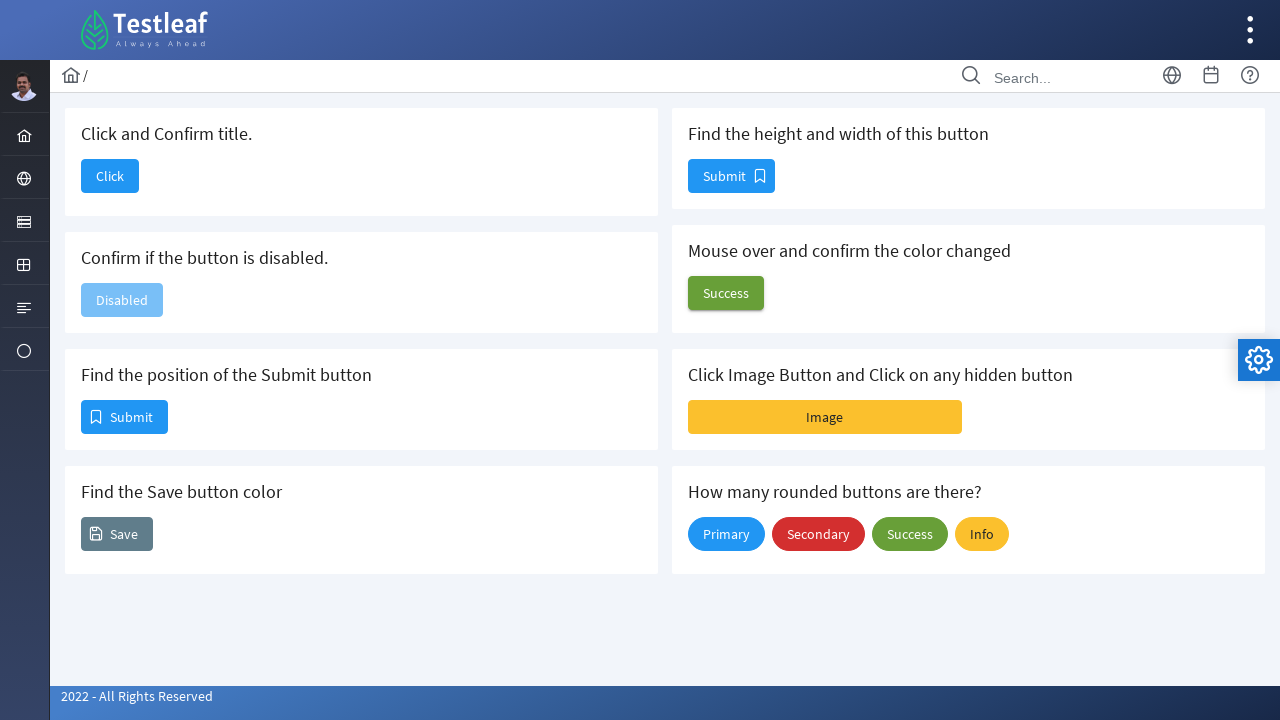

Checked if click button is enabled: True
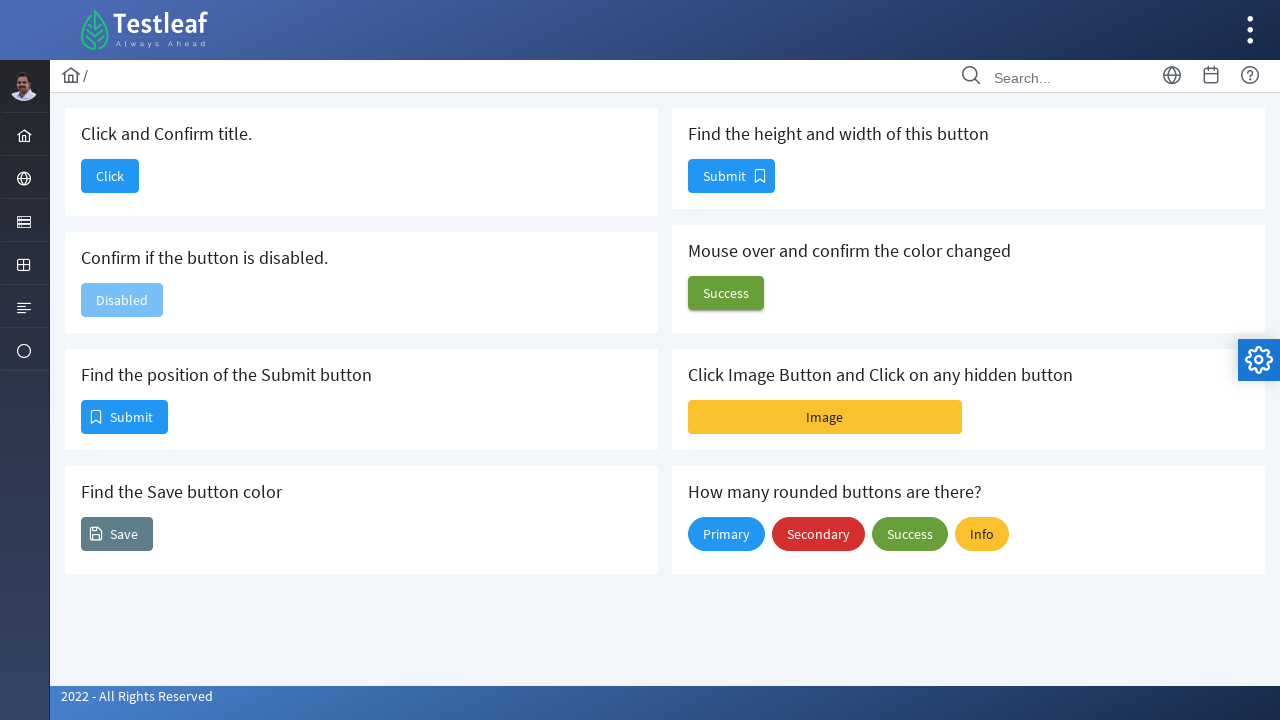

Verified that click button is displayed and enabled: True
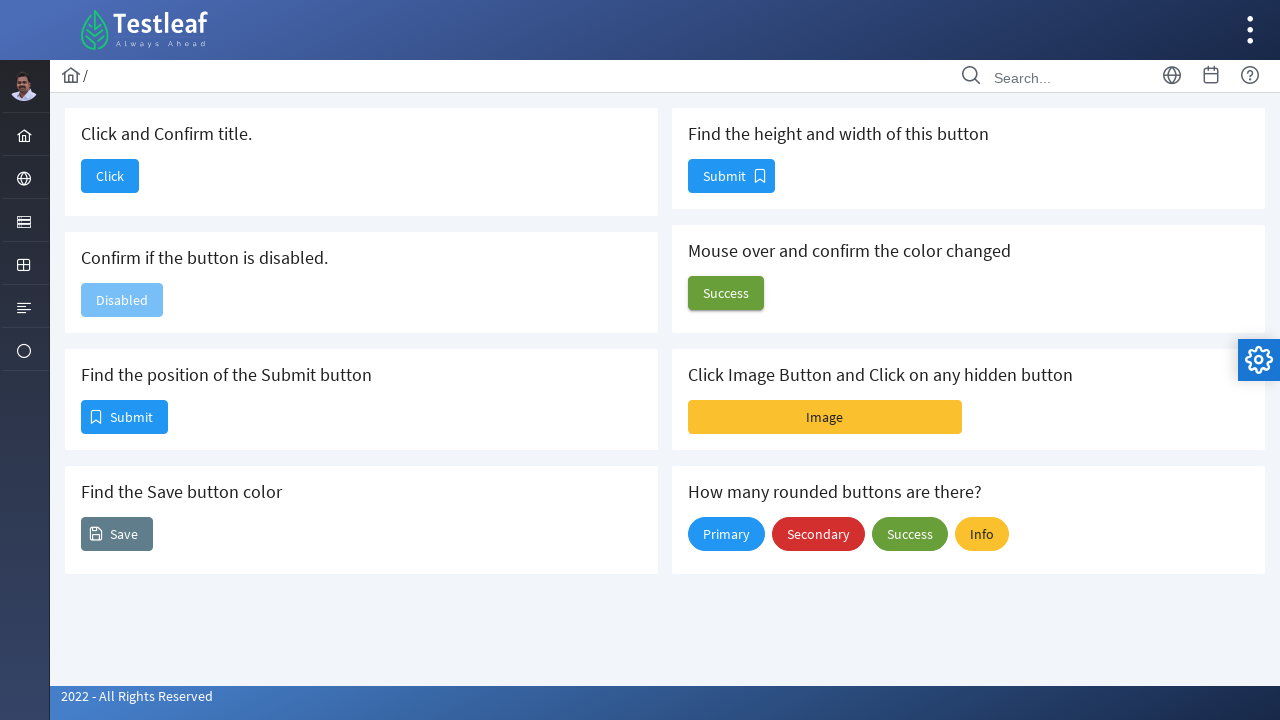

Clicked the click button at (110, 176) on xpath=//span[text()='Click']
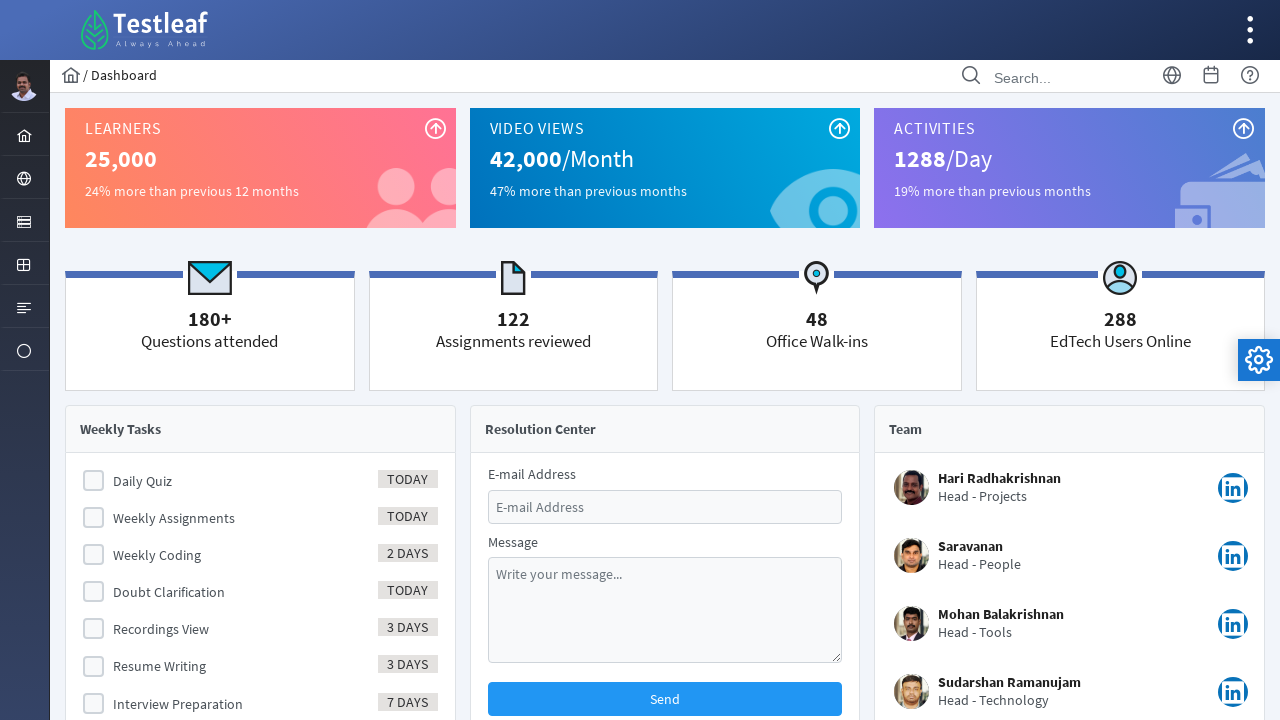

Waited 2000ms for page navigation to complete
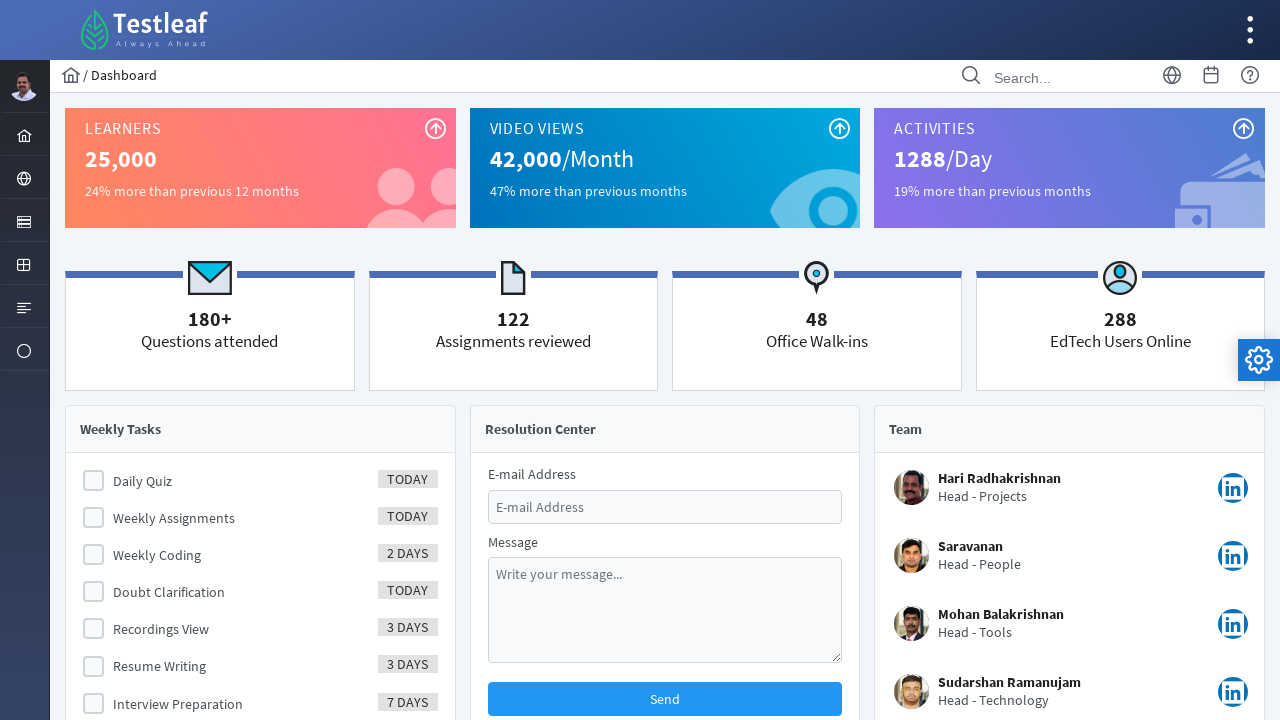

Retrieved page title: Dashboard
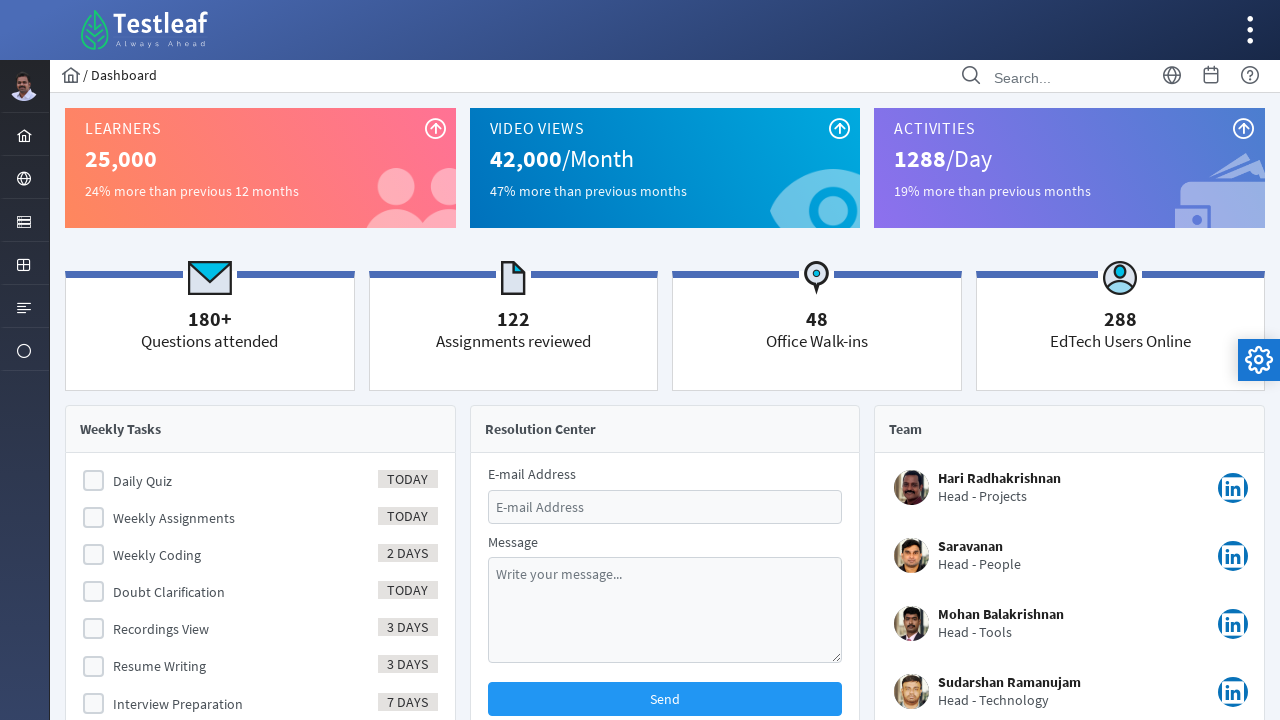

Verified that page title contains 'Dashboard': True
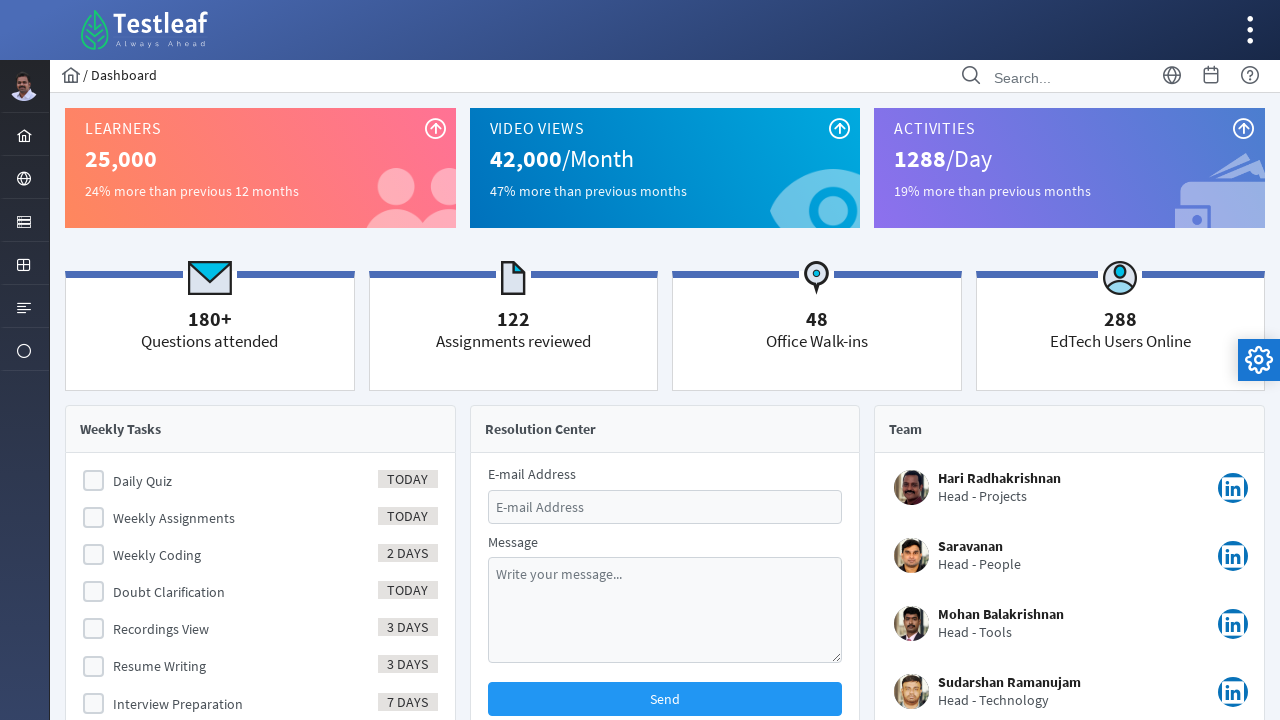

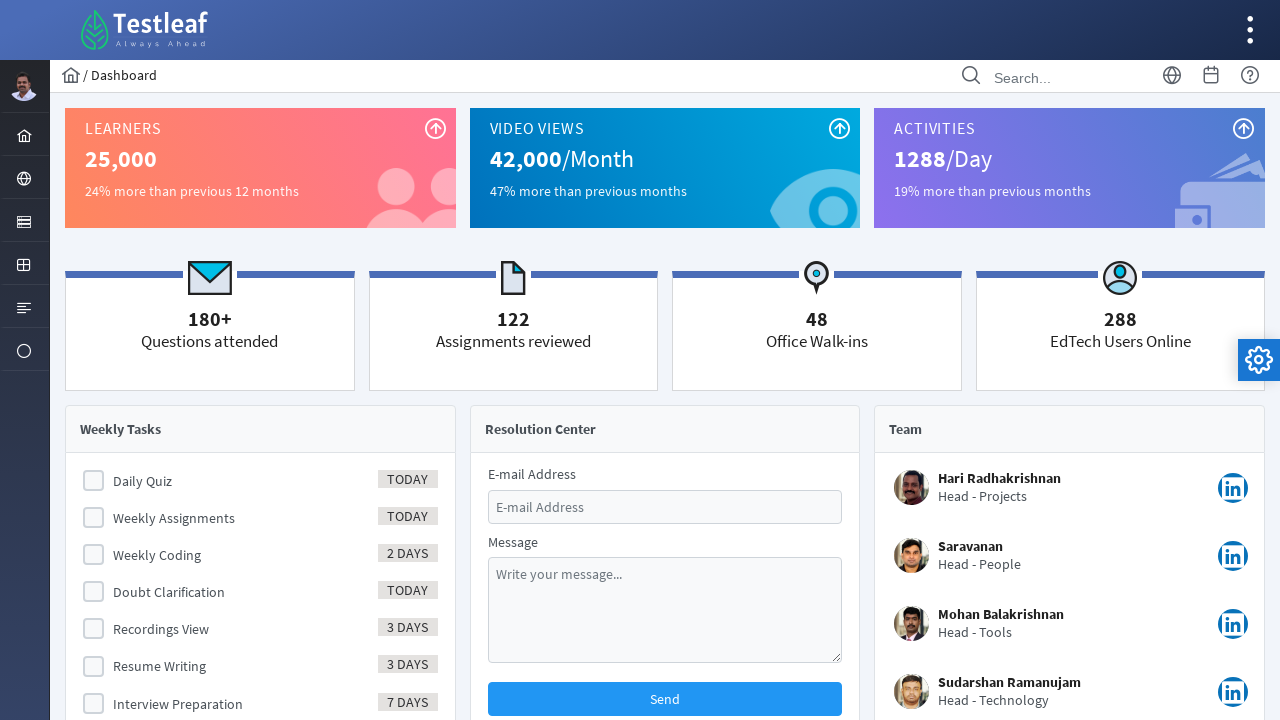